Clicks on the Send Mail & Packages link on USPS homepage and verifies navigation to the correct page

Starting URL: https://www.usps.com/

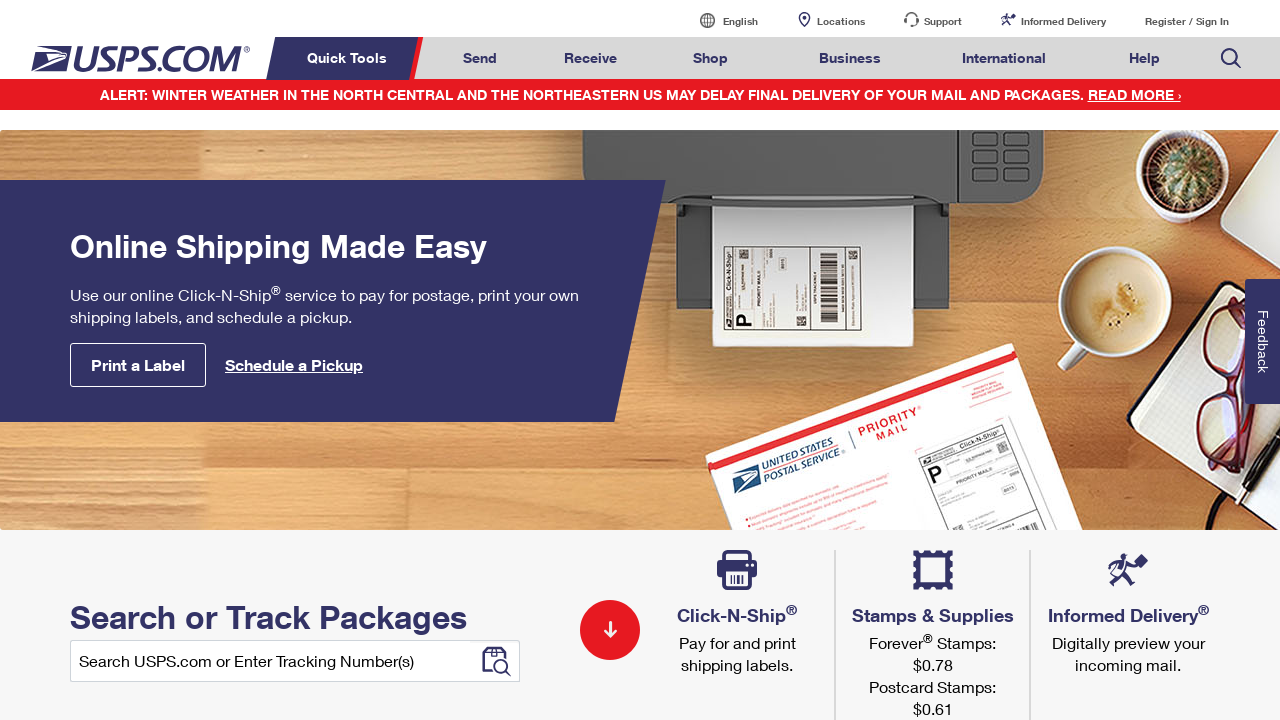

Clicked on 'Send Mail & Packages' link on USPS homepage at (480, 58) on a#mail-ship-width
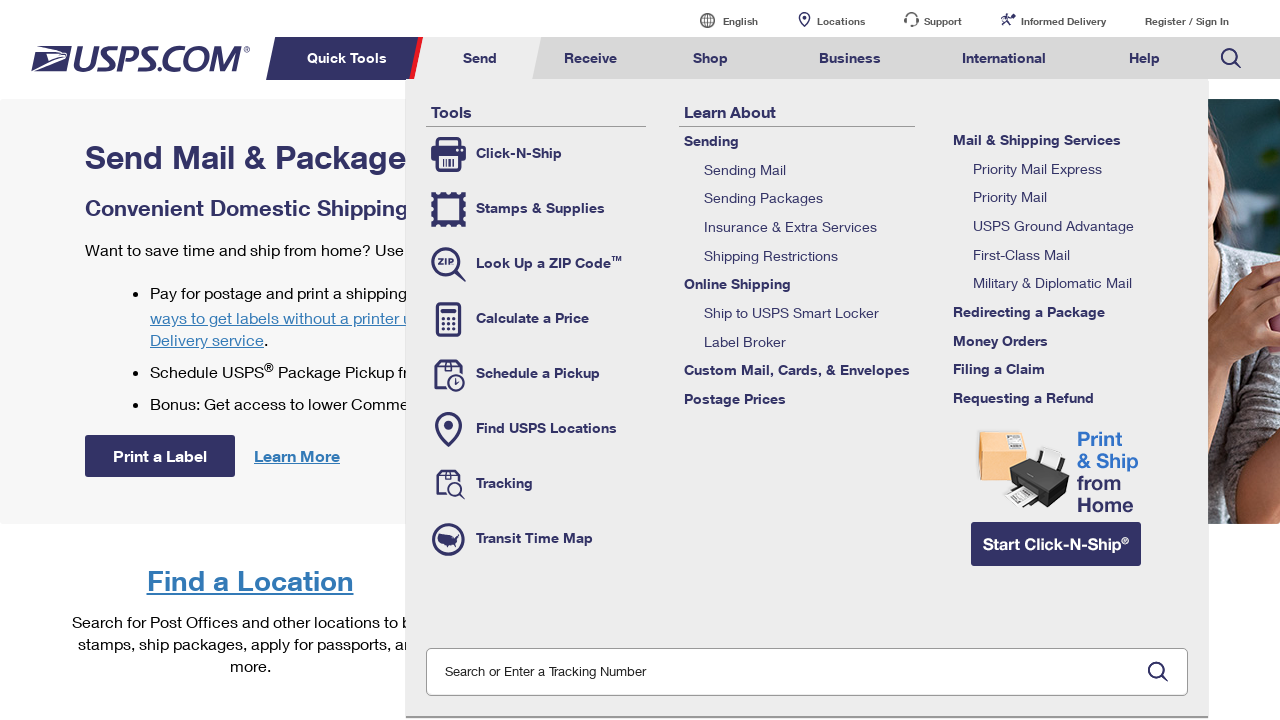

Waited for page to fully load
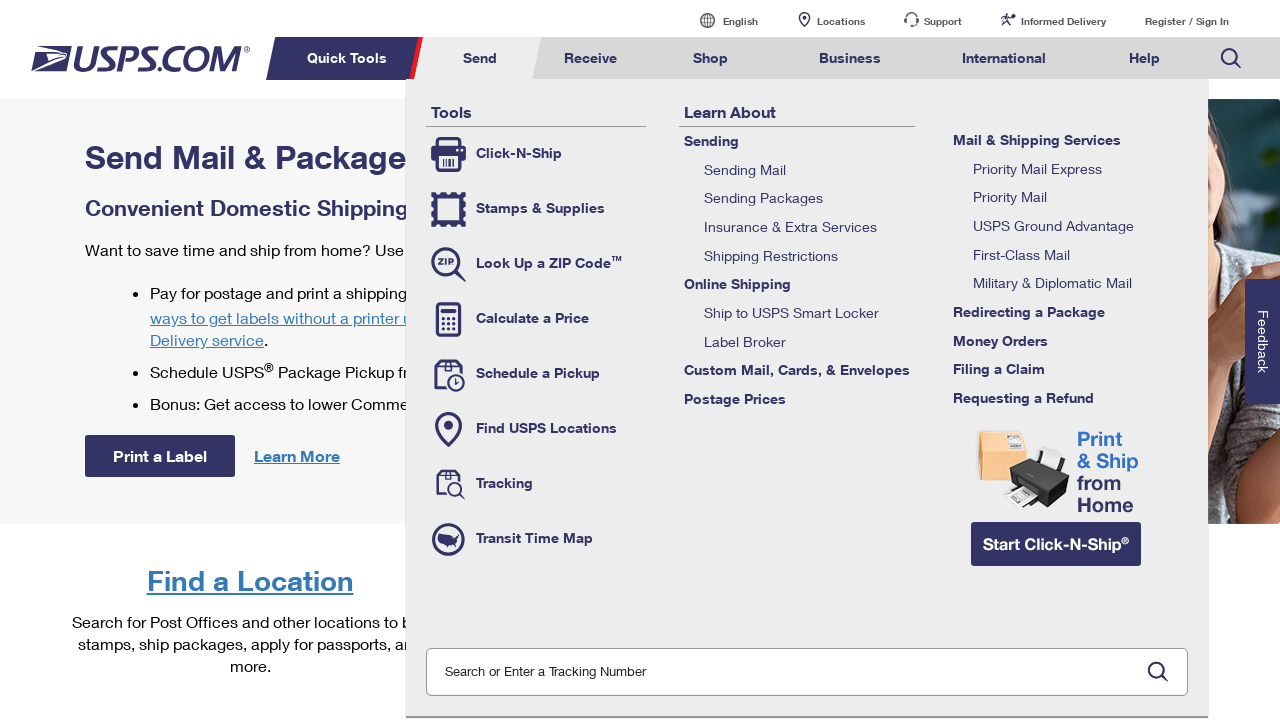

Verified page title is 'Send Mail & Packages | USPS'
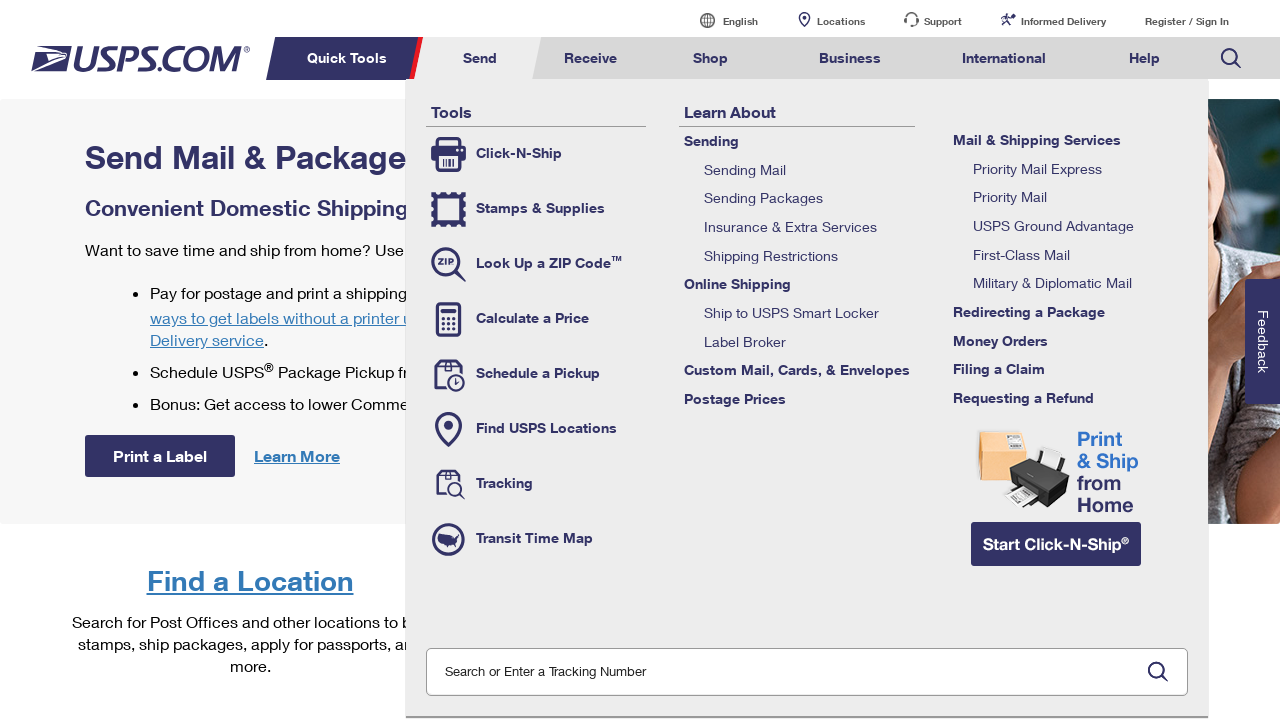

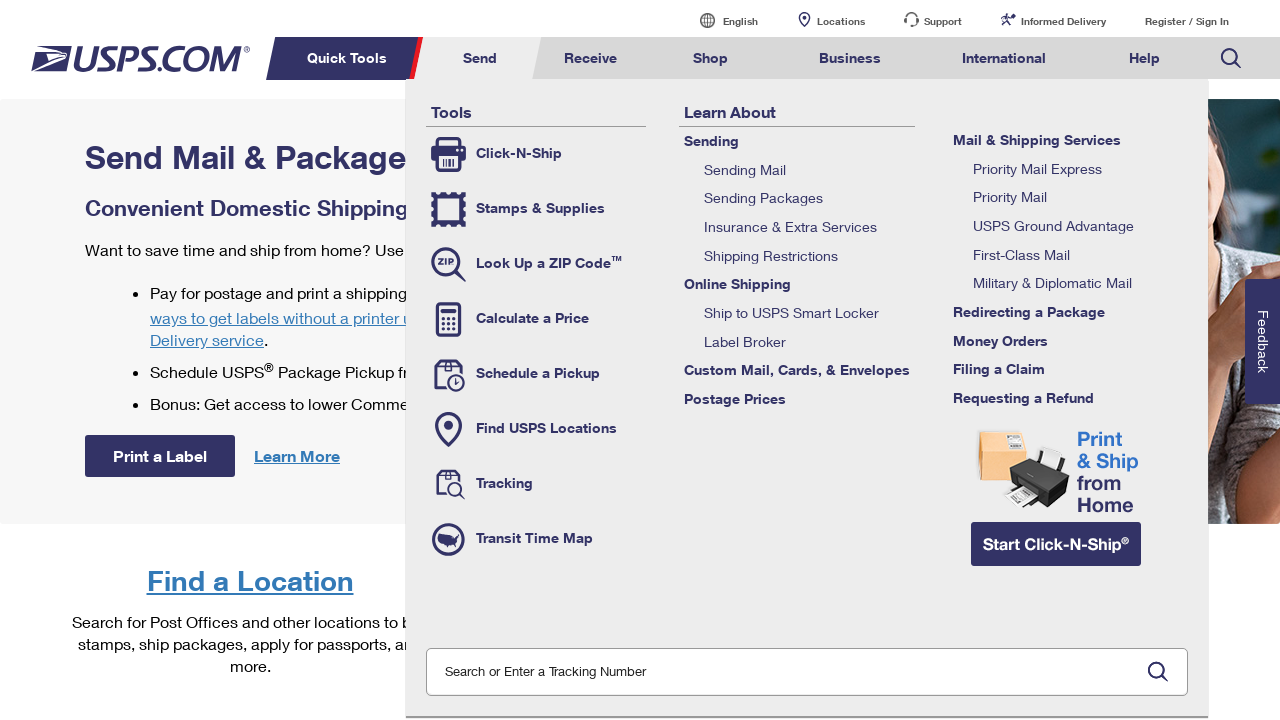